Tests keyboard input functionality by sending different keys (A, B, C, D) to an input field and verifying that each key press is correctly displayed on the page

Starting URL: http://the-internet.herokuapp.com/key_presses

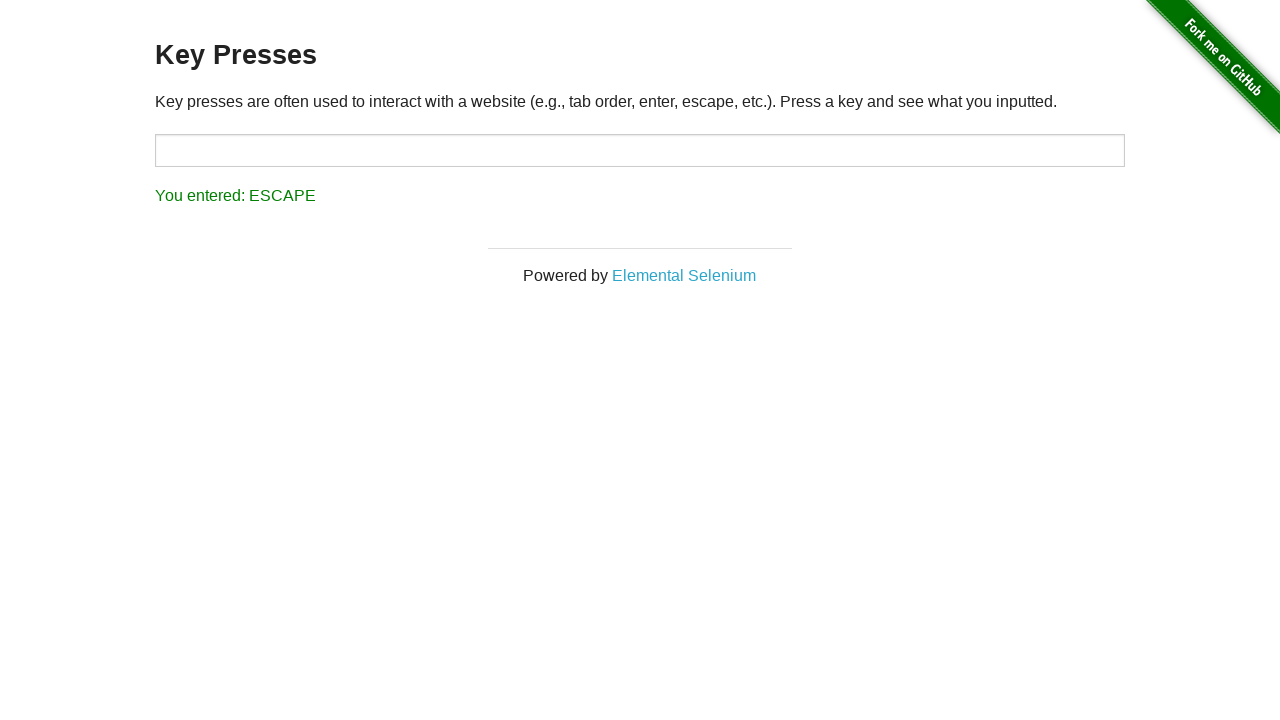

Pressed key 'A' on the target input field on #target
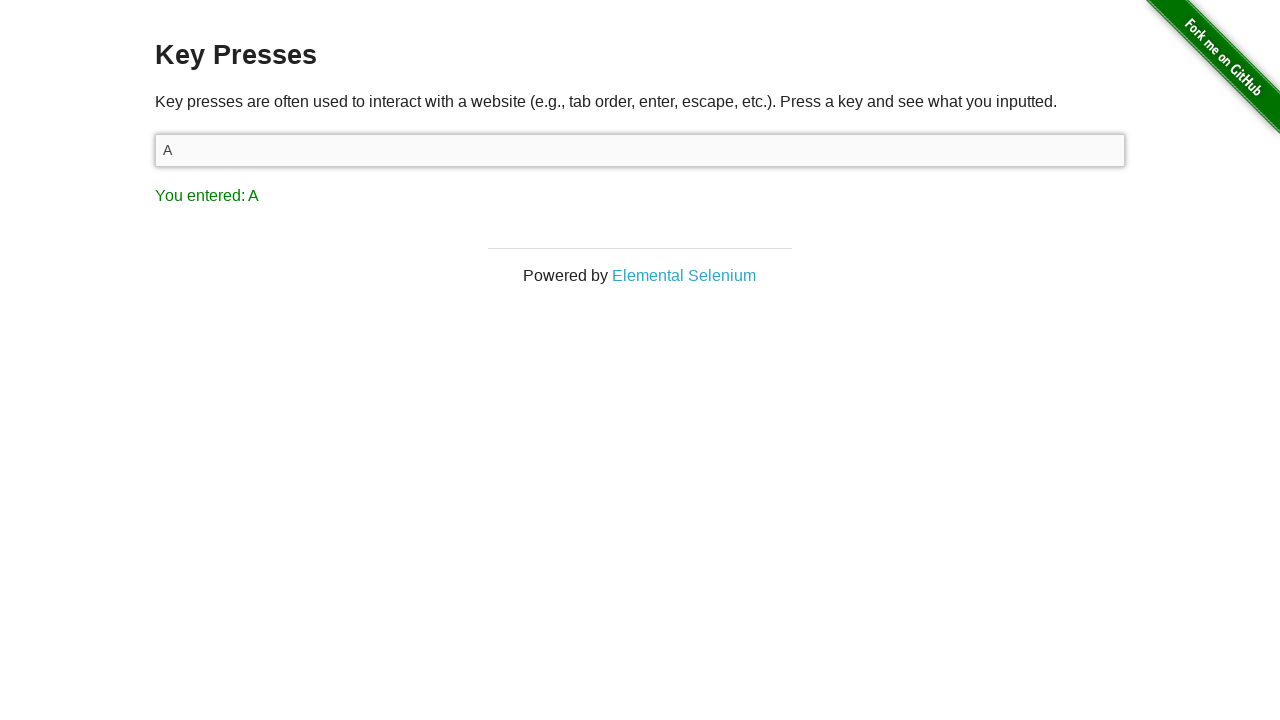

Verified that 'You entered: A' is displayed
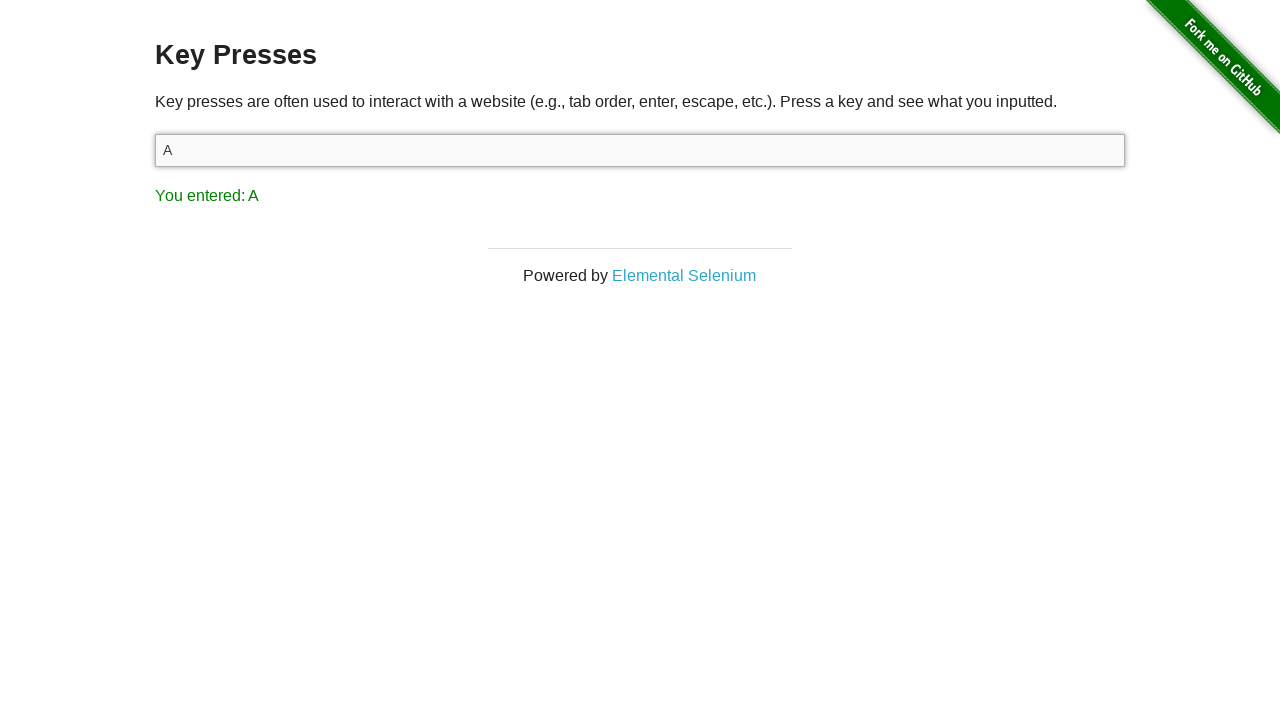

Pressed key 'B' on the target input field on #target
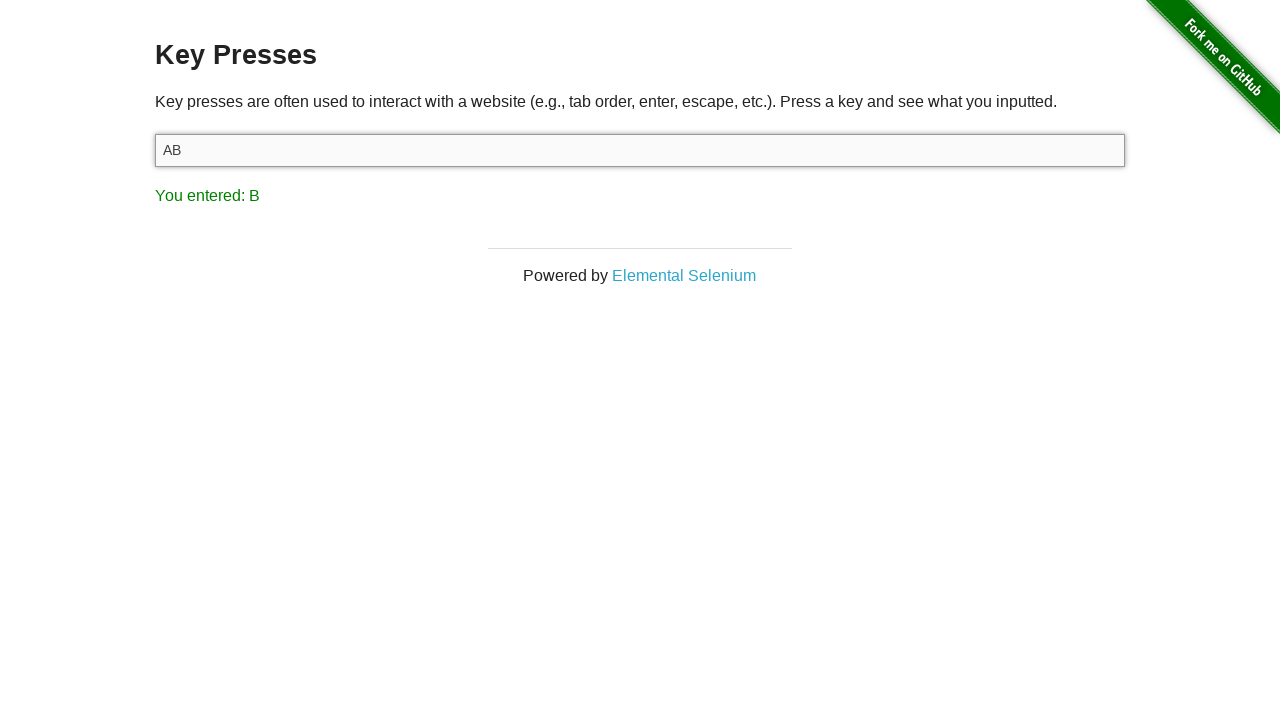

Verified that 'You entered: B' is displayed
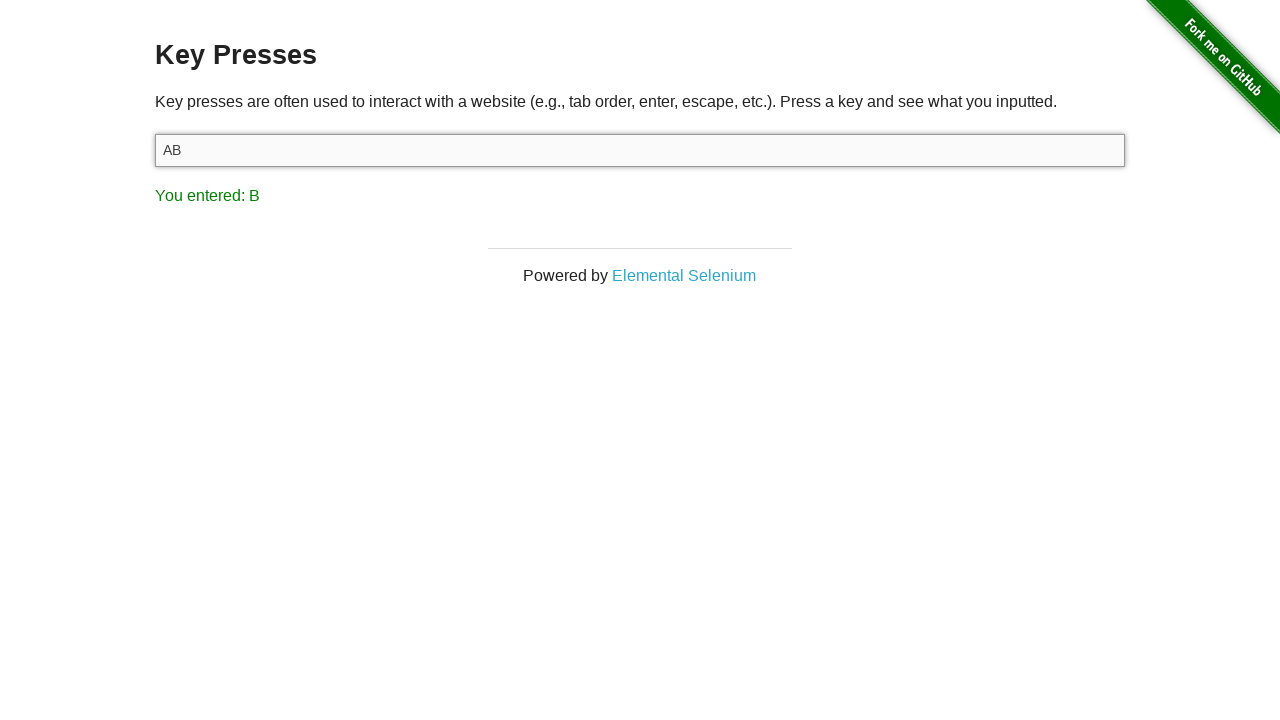

Pressed key 'C' on the target input field on #target
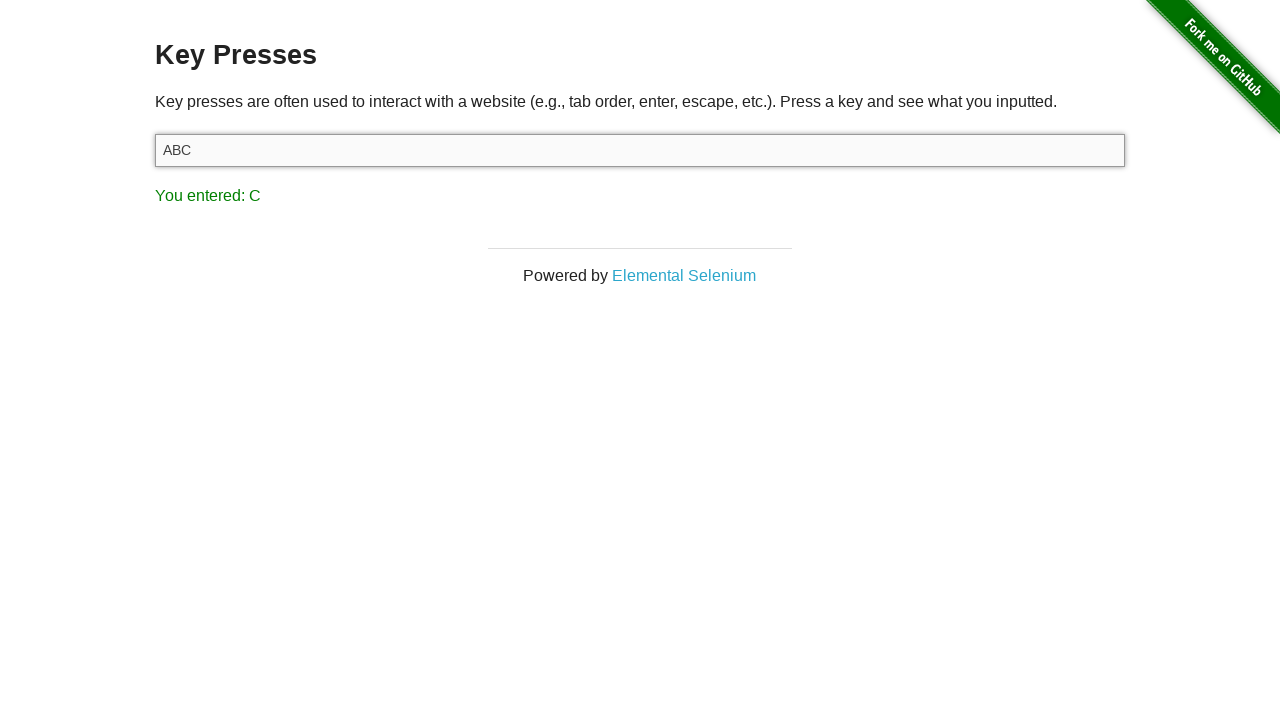

Verified that 'You entered: C' is displayed
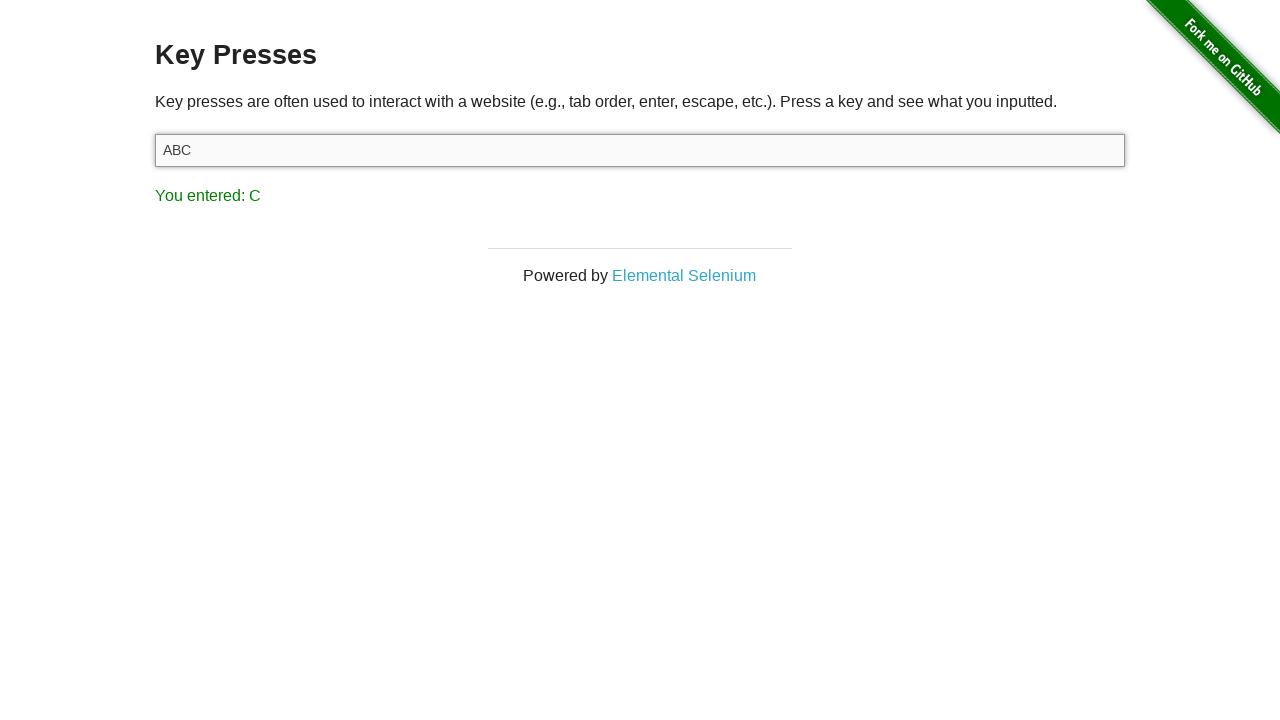

Pressed key 'D' on the target input field on #target
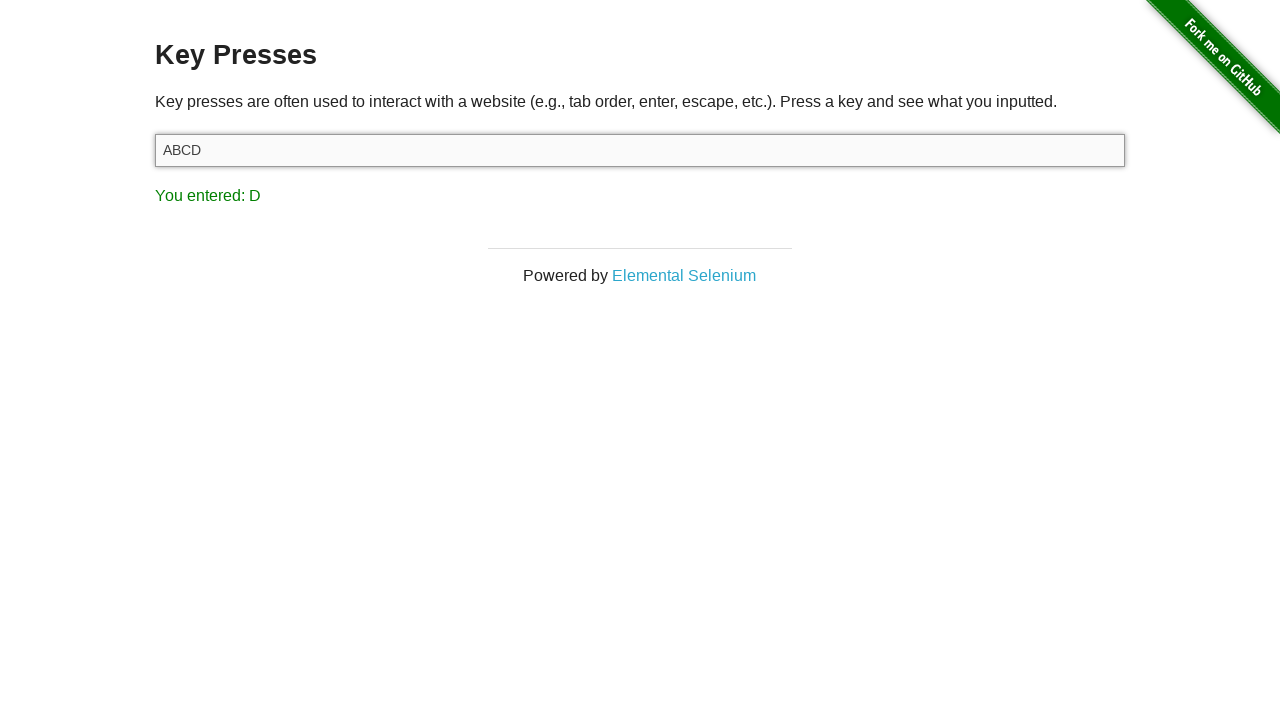

Verified that 'You entered: D' is displayed
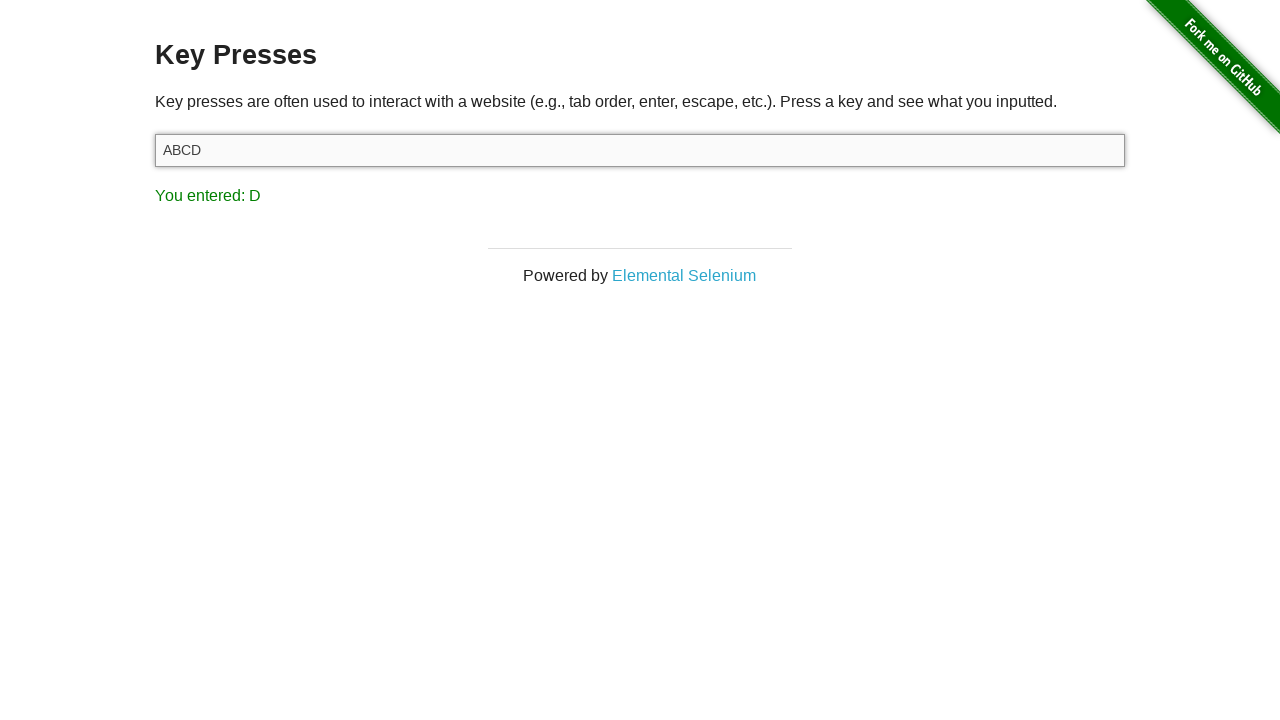

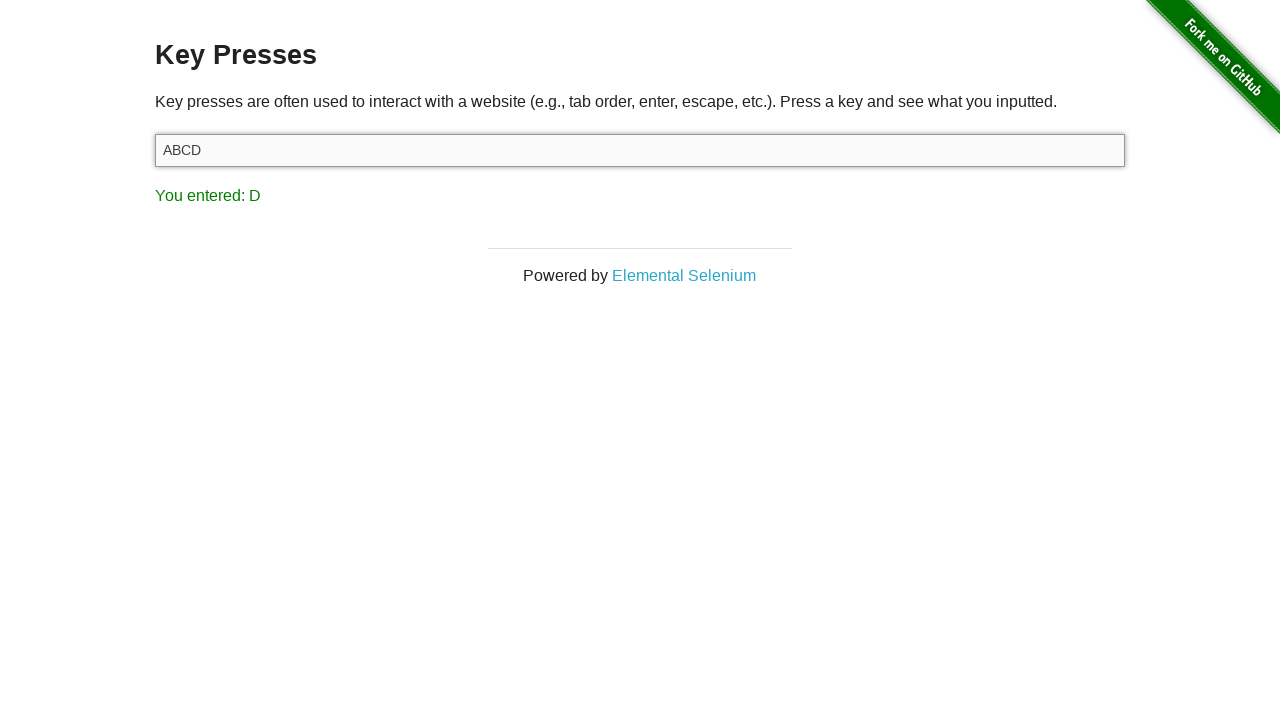